Tests Lorem Ipsum generation with 0 words, expecting default value of 5 words

Starting URL: https://lipsum.com/

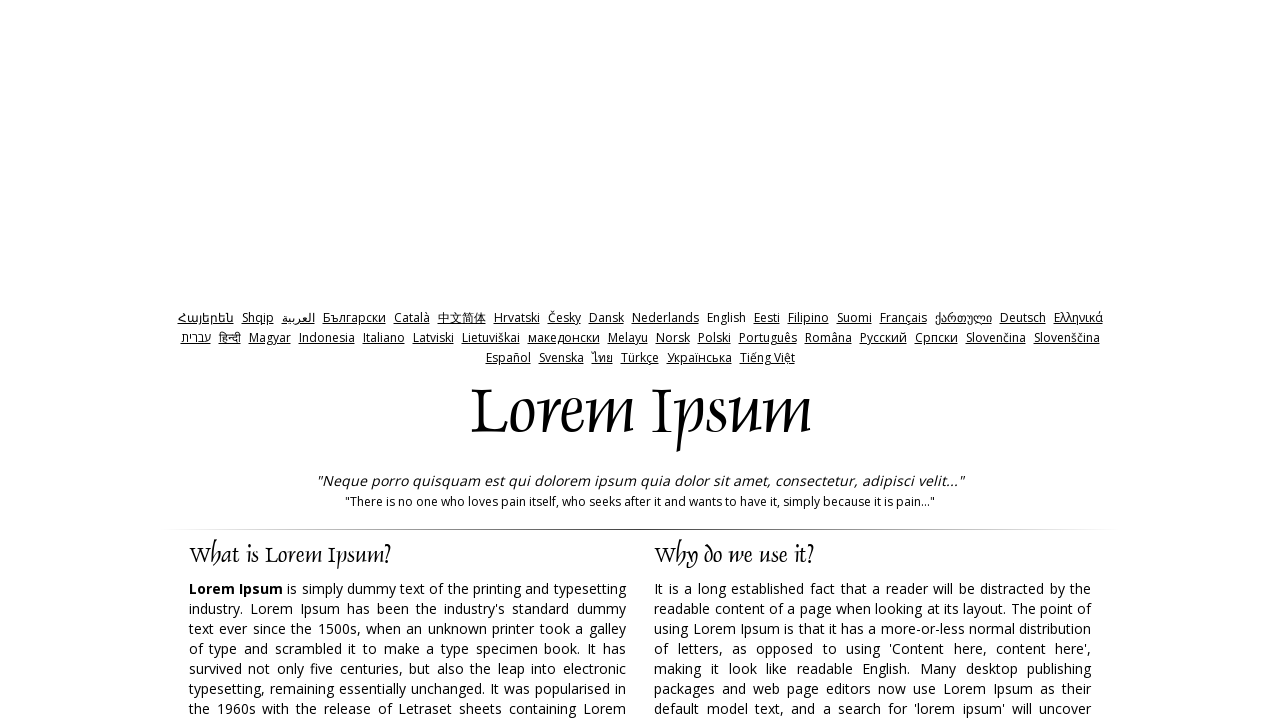

Cleared the amount input field on input[name='amount']
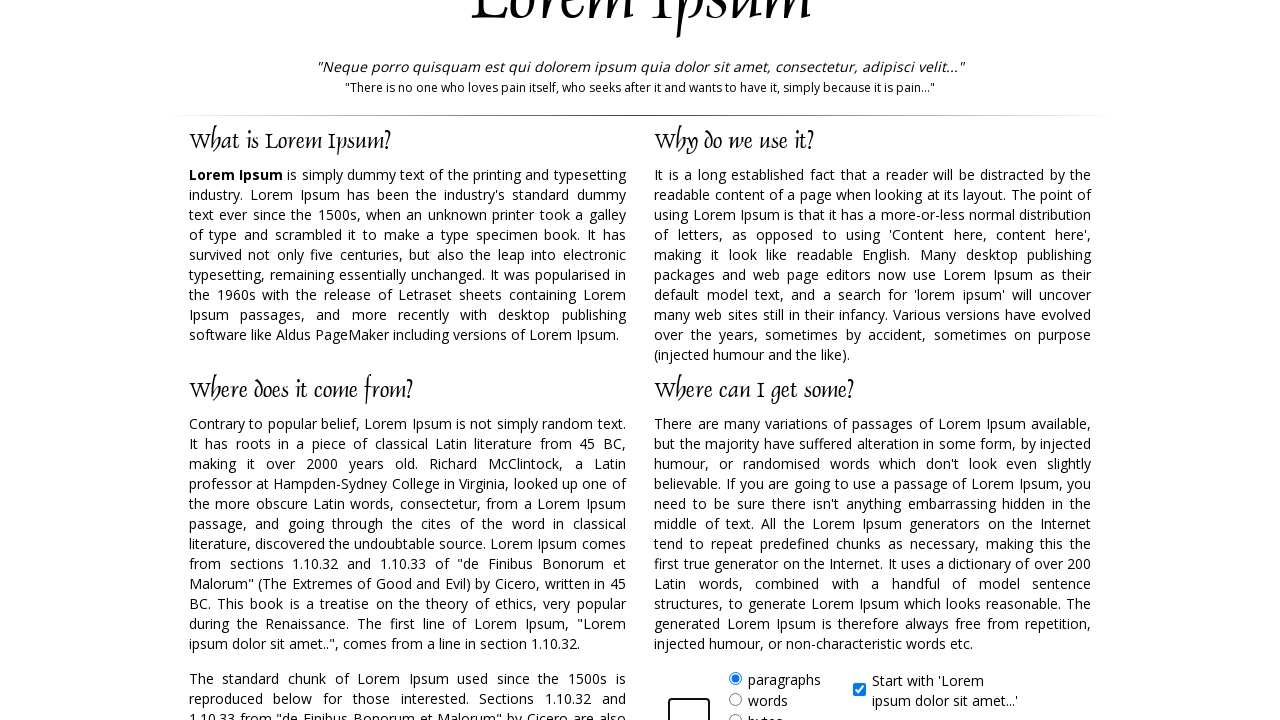

Clicked the 'words' radio button label at (768, 700) on xpath=//form//label[@for='words']
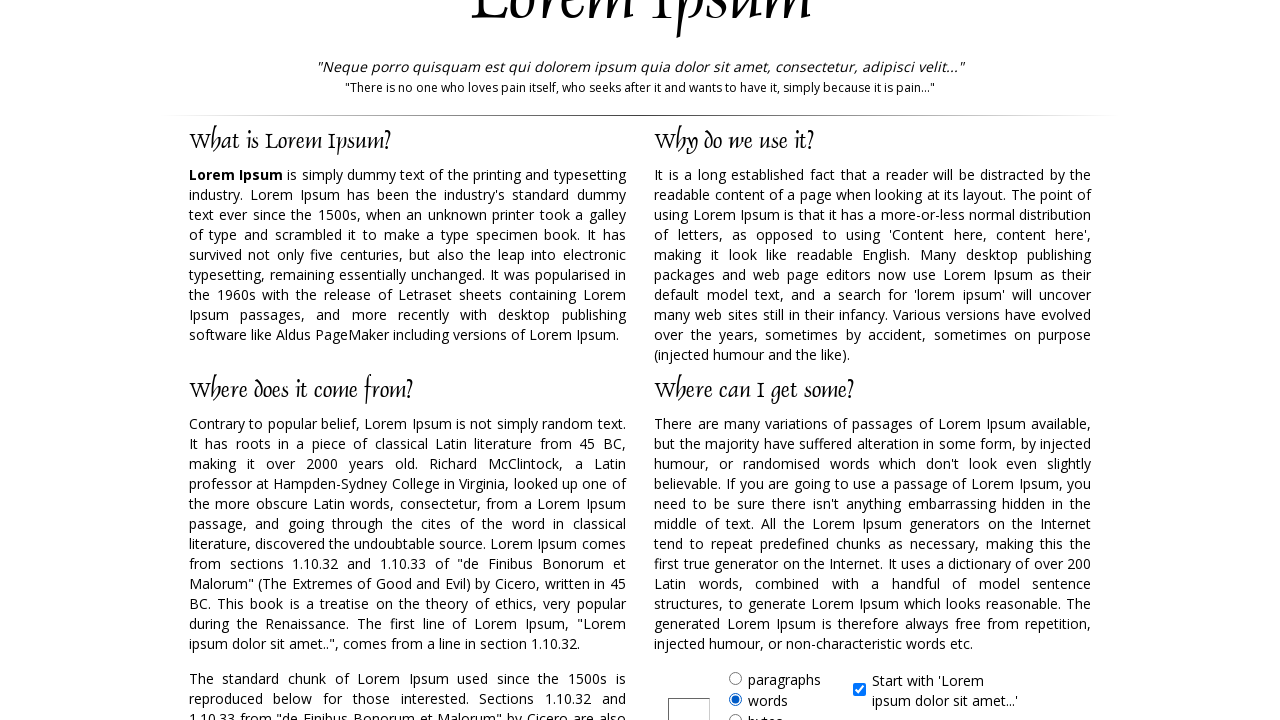

Filled amount input with '0' words on input[name='amount']
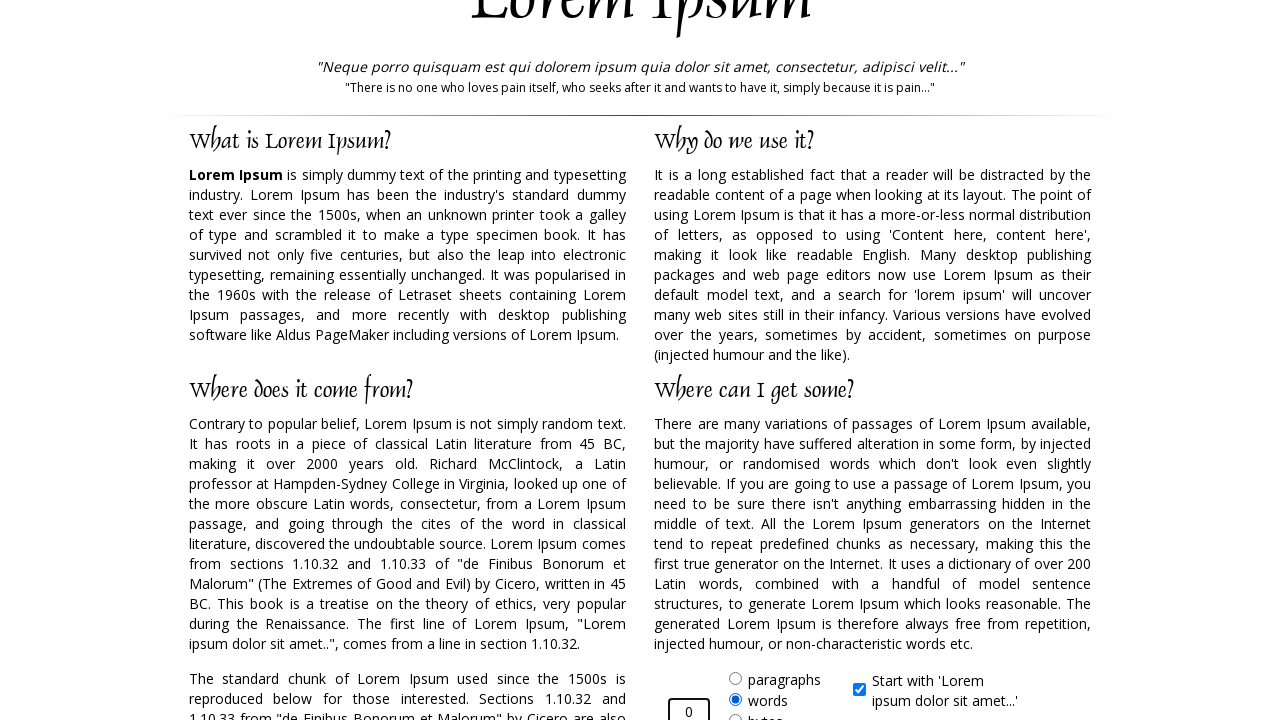

Clicked the generate button at (958, 361) on input#generate
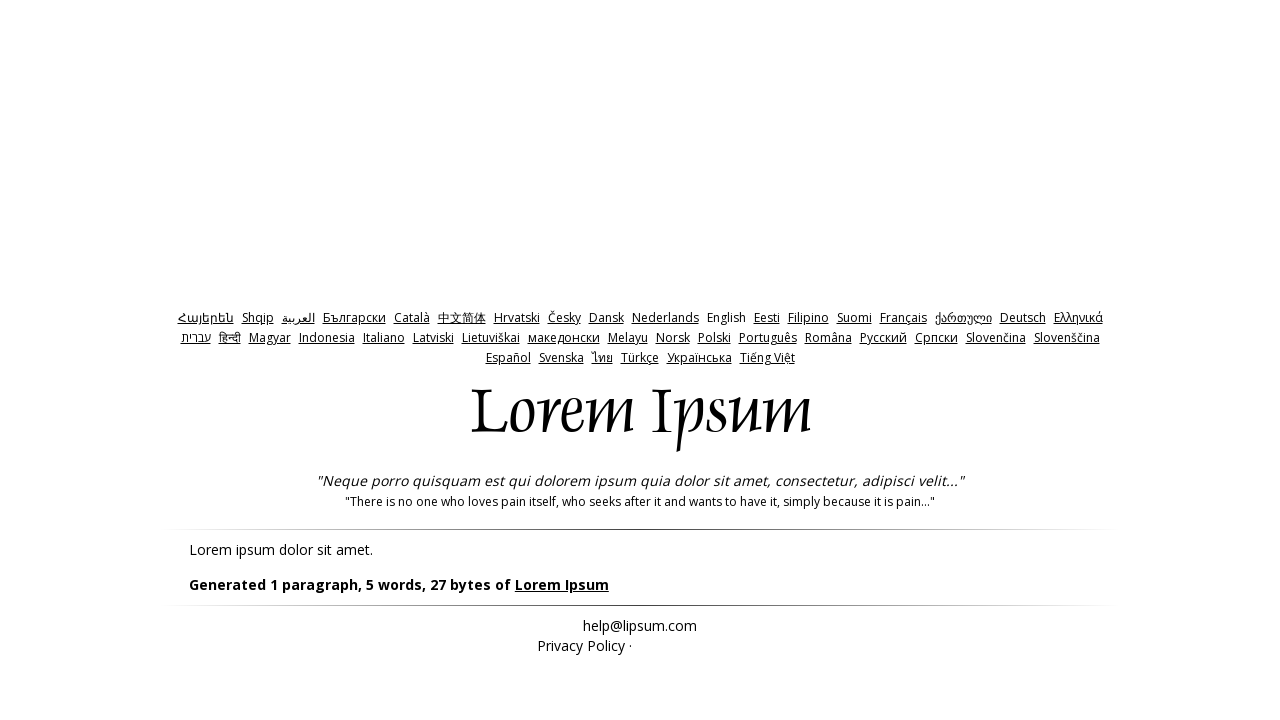

Lorem Ipsum text generated and loaded (defaults to 5 words when 0 is specified)
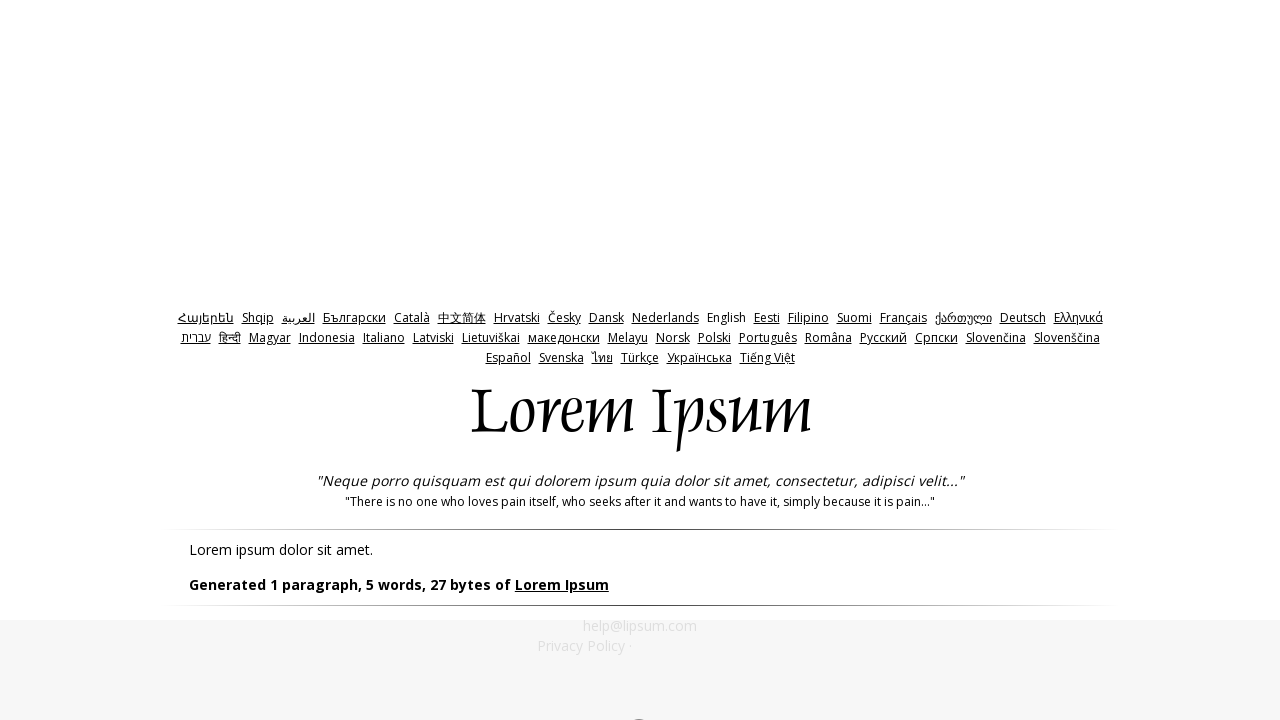

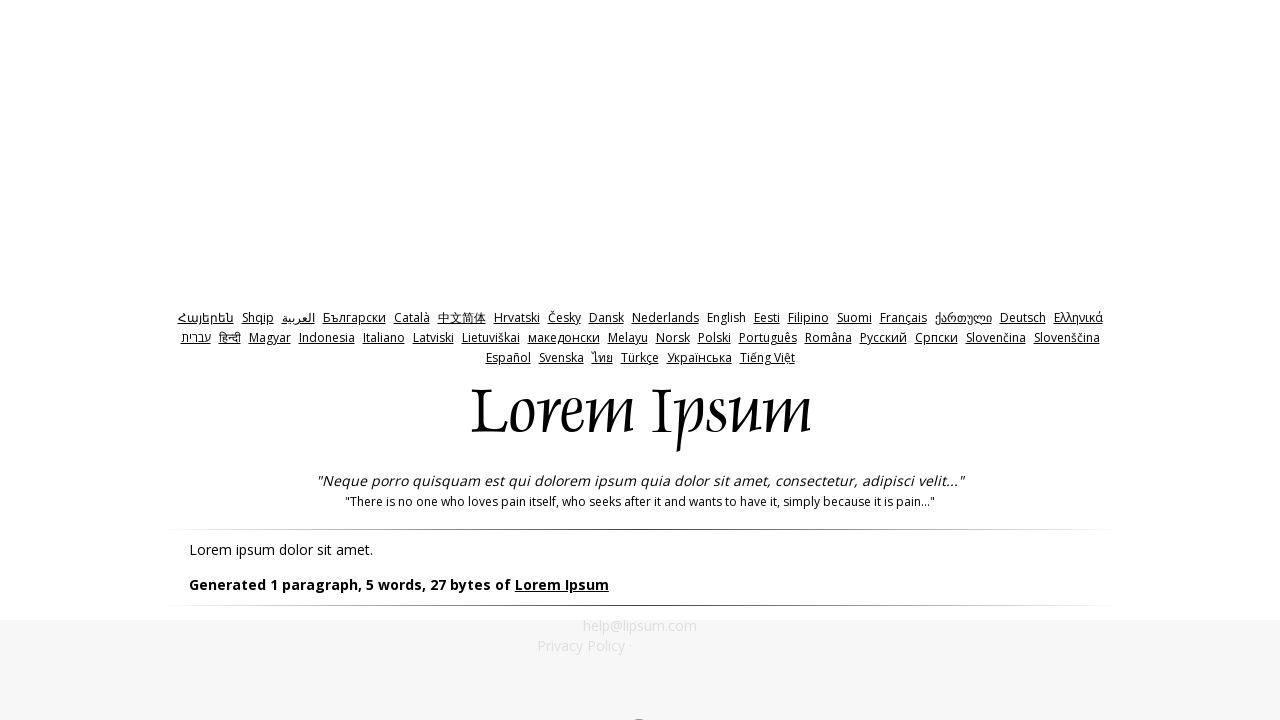